Tests dropdown selection functionality by navigating to a test page and selecting an option from a dropdown menu using index-based selection.

Starting URL: http://omayo.blogspot.com/

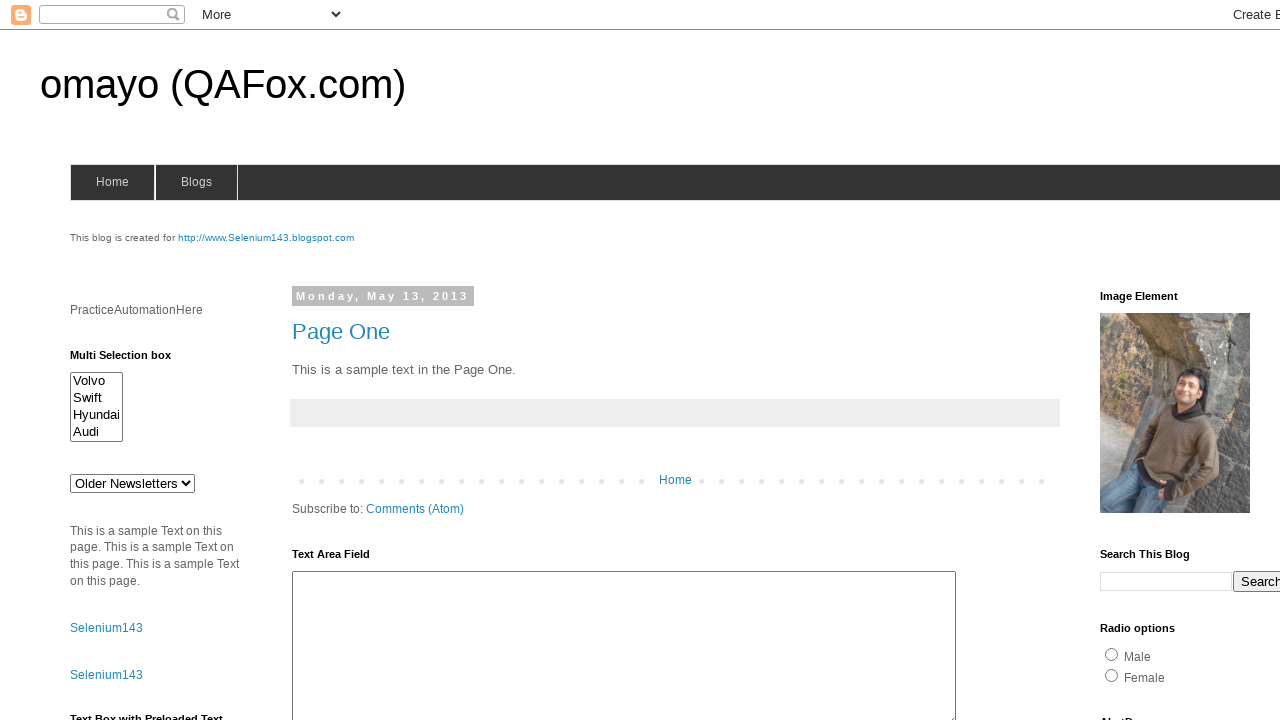

Selected dropdown option at index 1 from #drop1 on #drop1
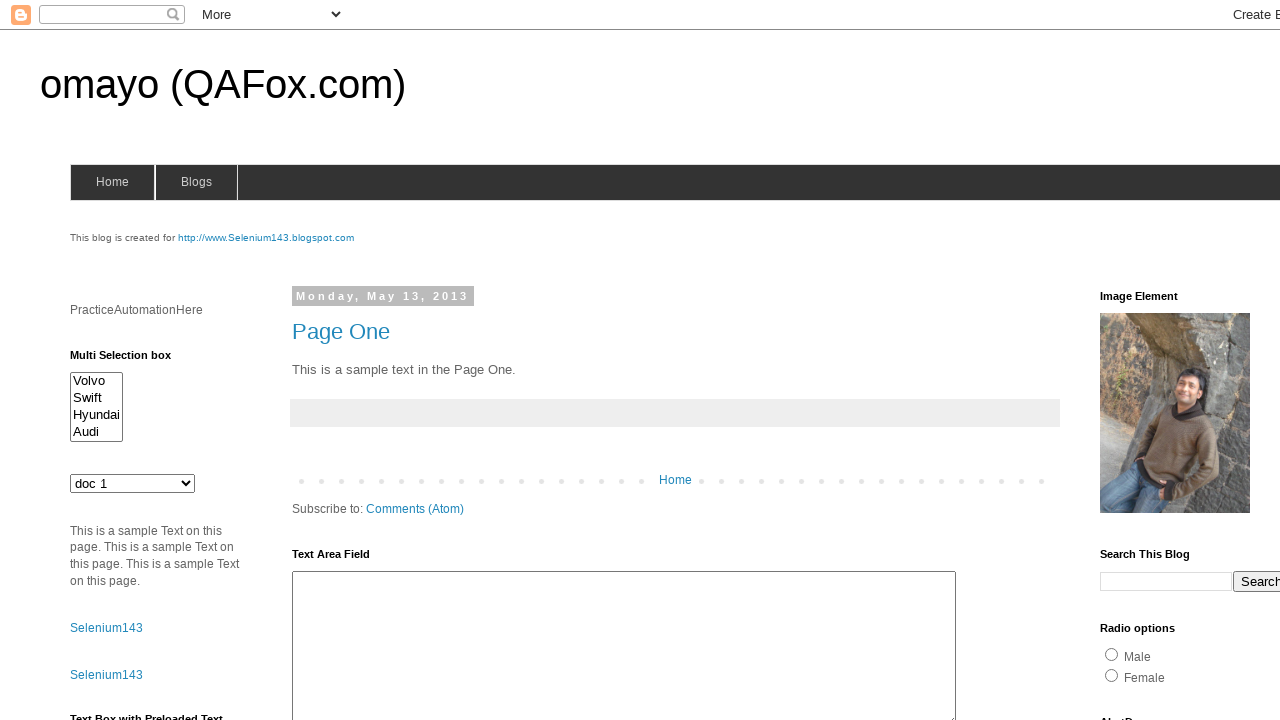

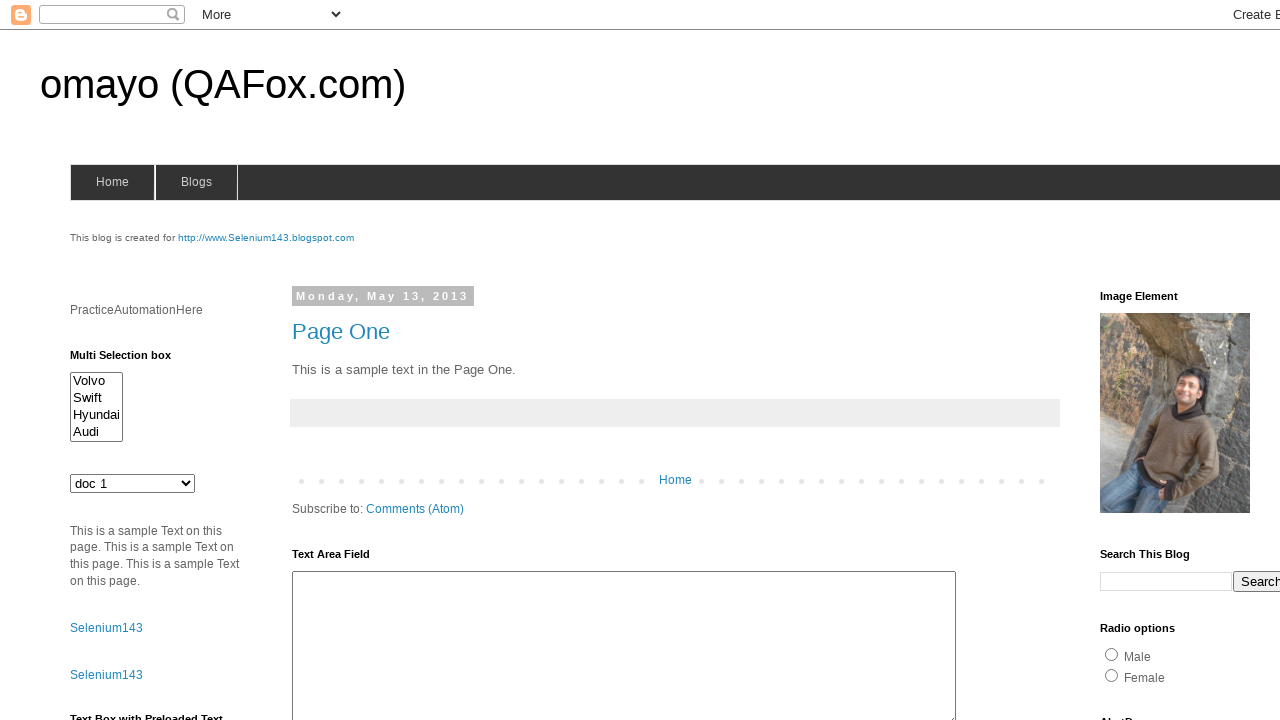